Tests window handling using reusable pattern - clicks a link to open a new tab and verifies the new tab's title

Starting URL: https://the-internet.herokuapp.com/windows

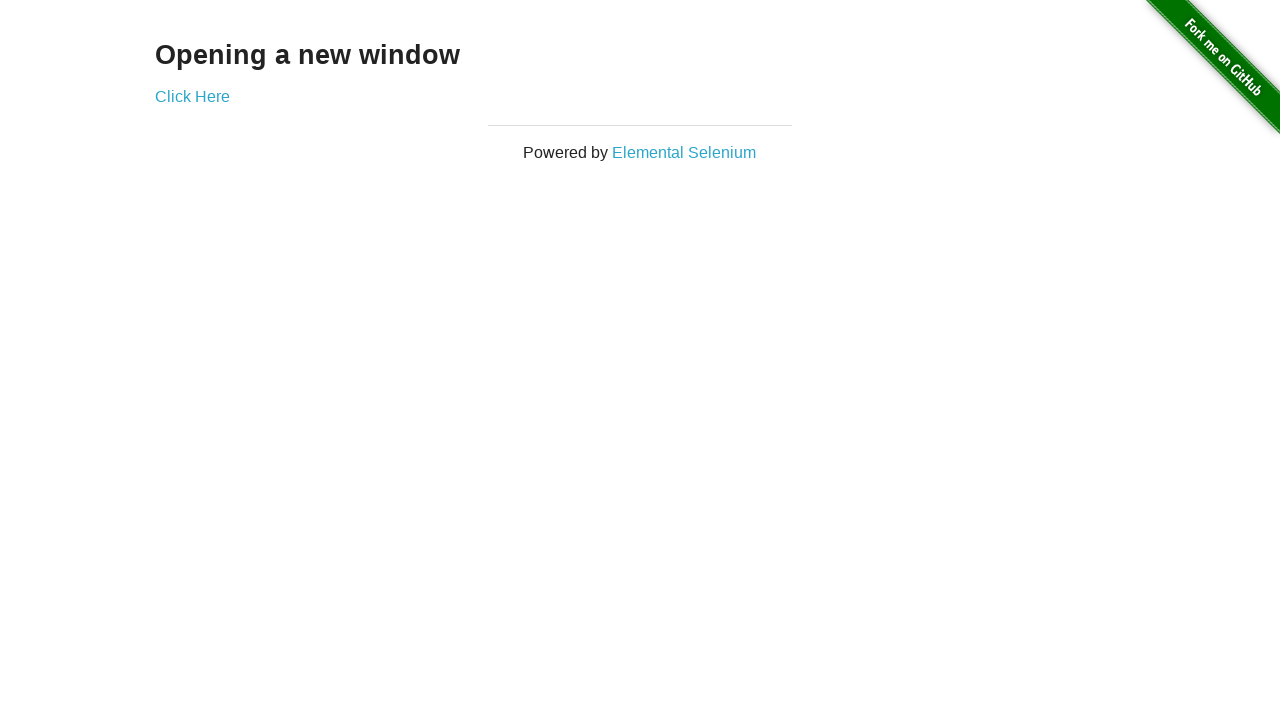

Clicked 'Click Here' link to open new tab at (192, 96) on text=Click Here
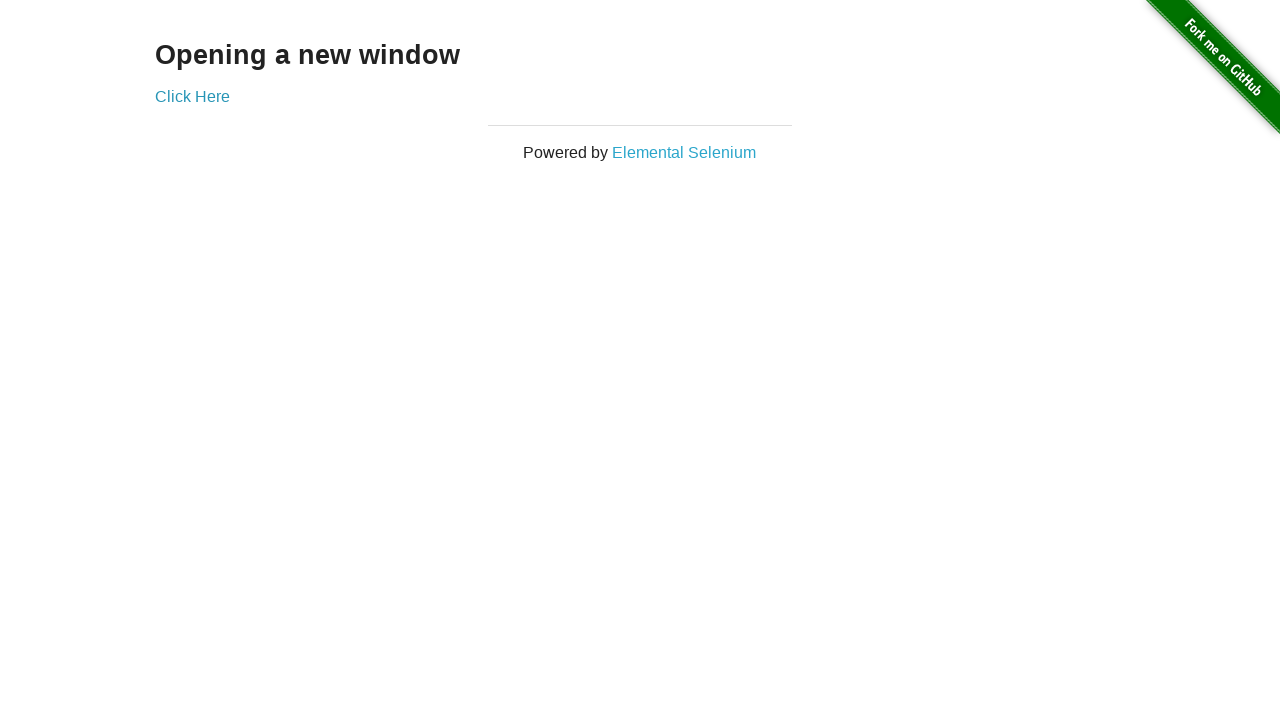

Retrieved new page/tab that was opened
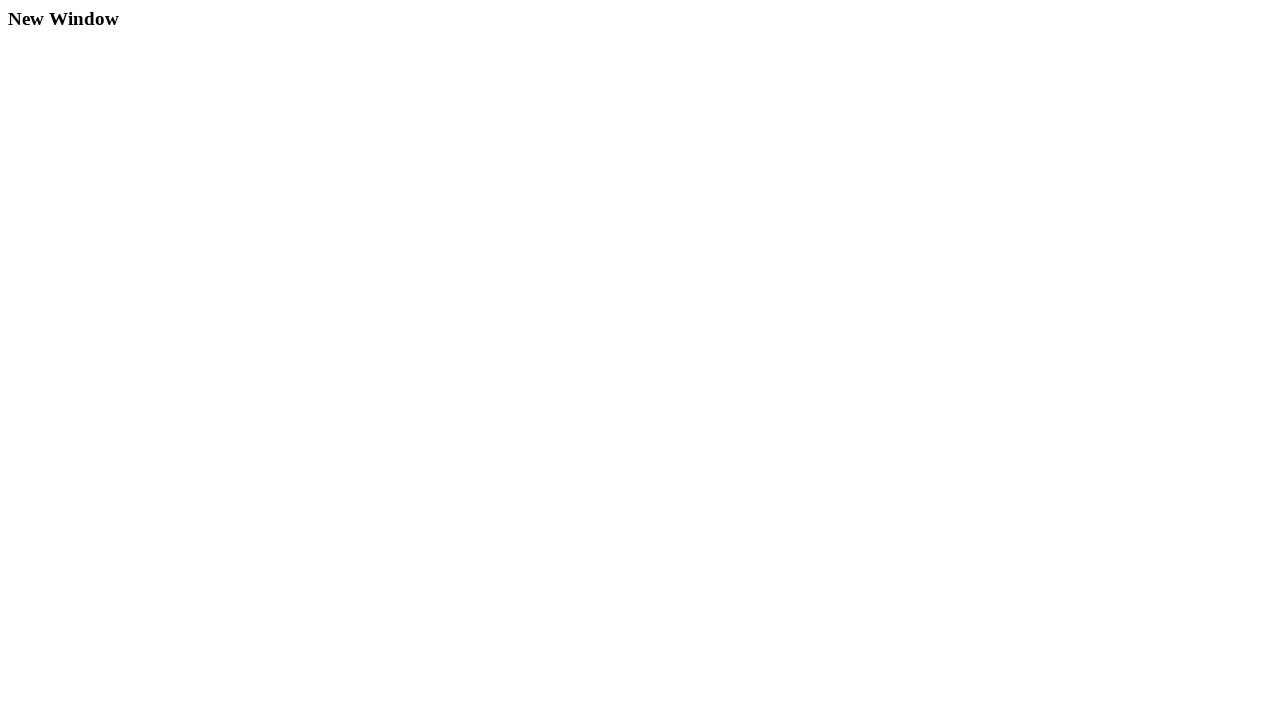

New page loaded successfully
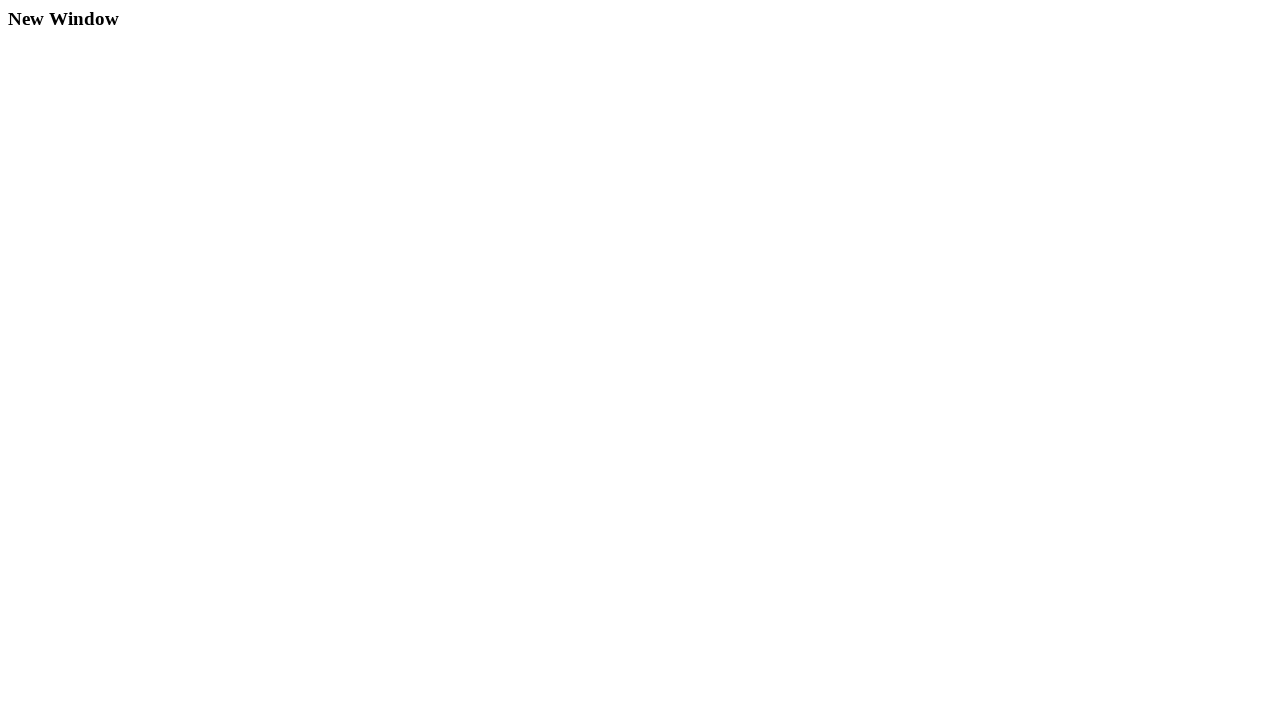

Verified new page title is 'New Window'
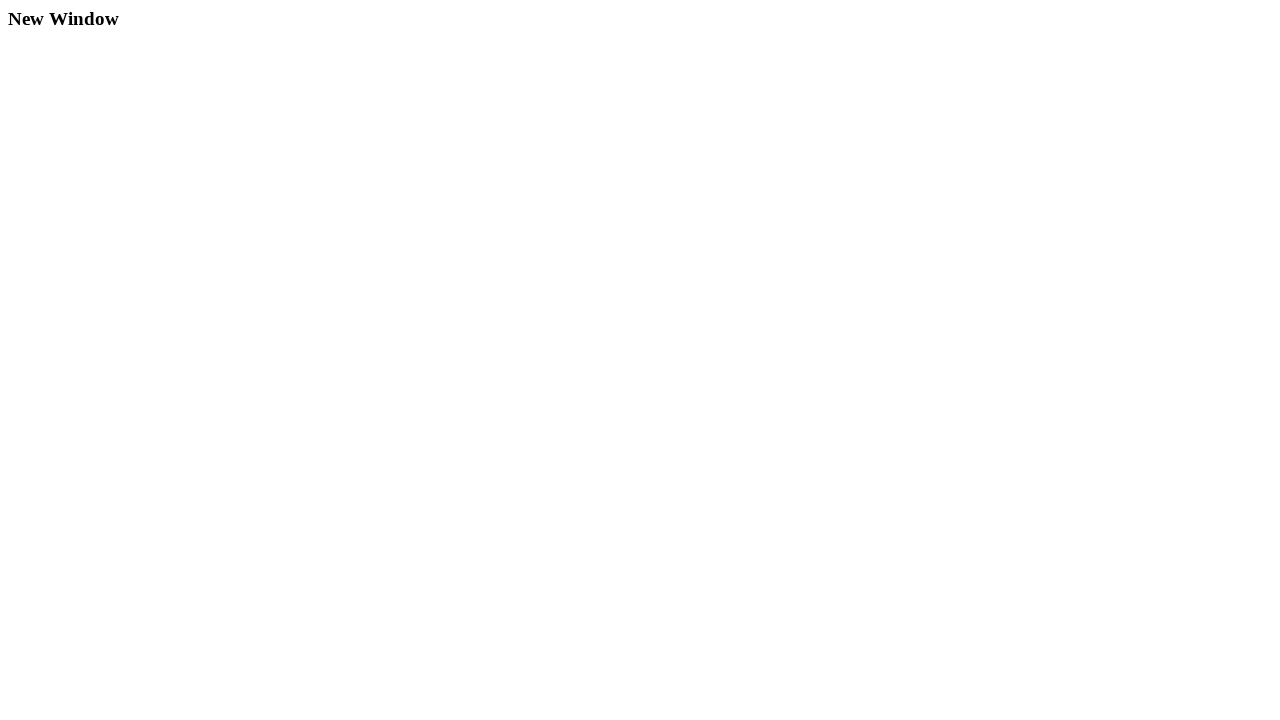

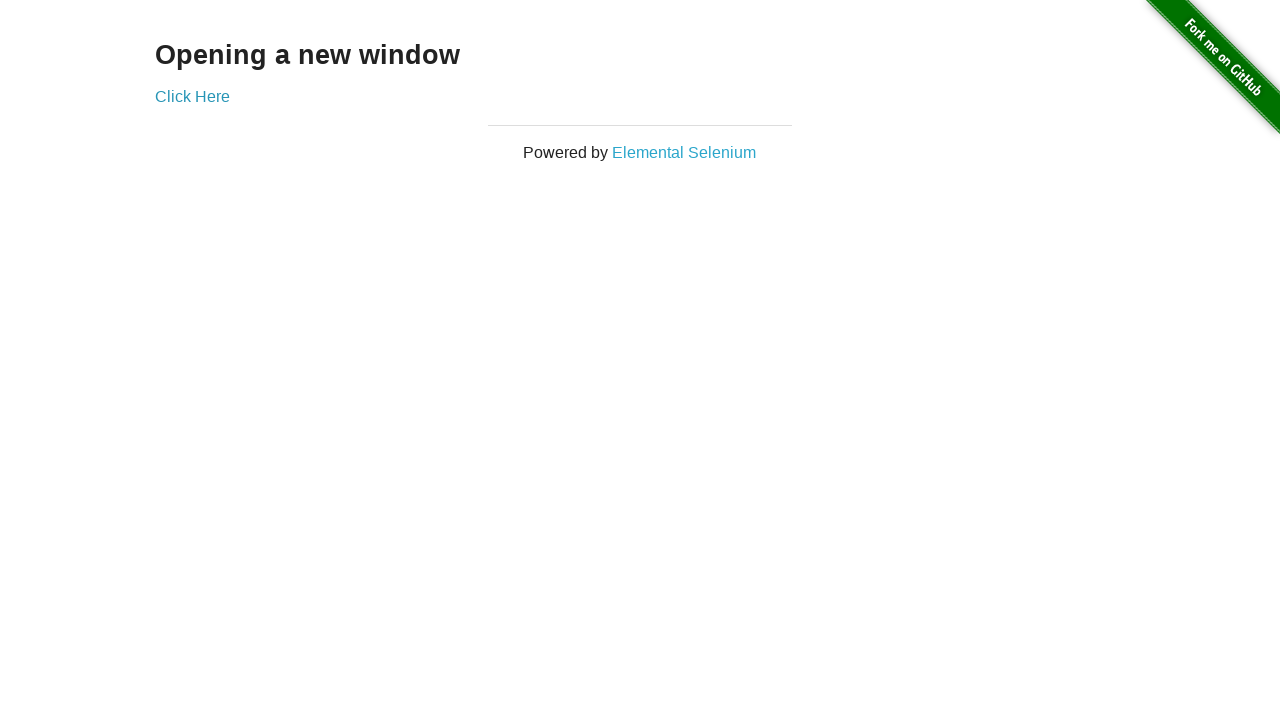